Tests checkbox functionality by checking if checkboxes are selected and clicking them if they are not, ensuring both checkboxes end up in a selected state.

Starting URL: https://the-internet.herokuapp.com/checkboxes

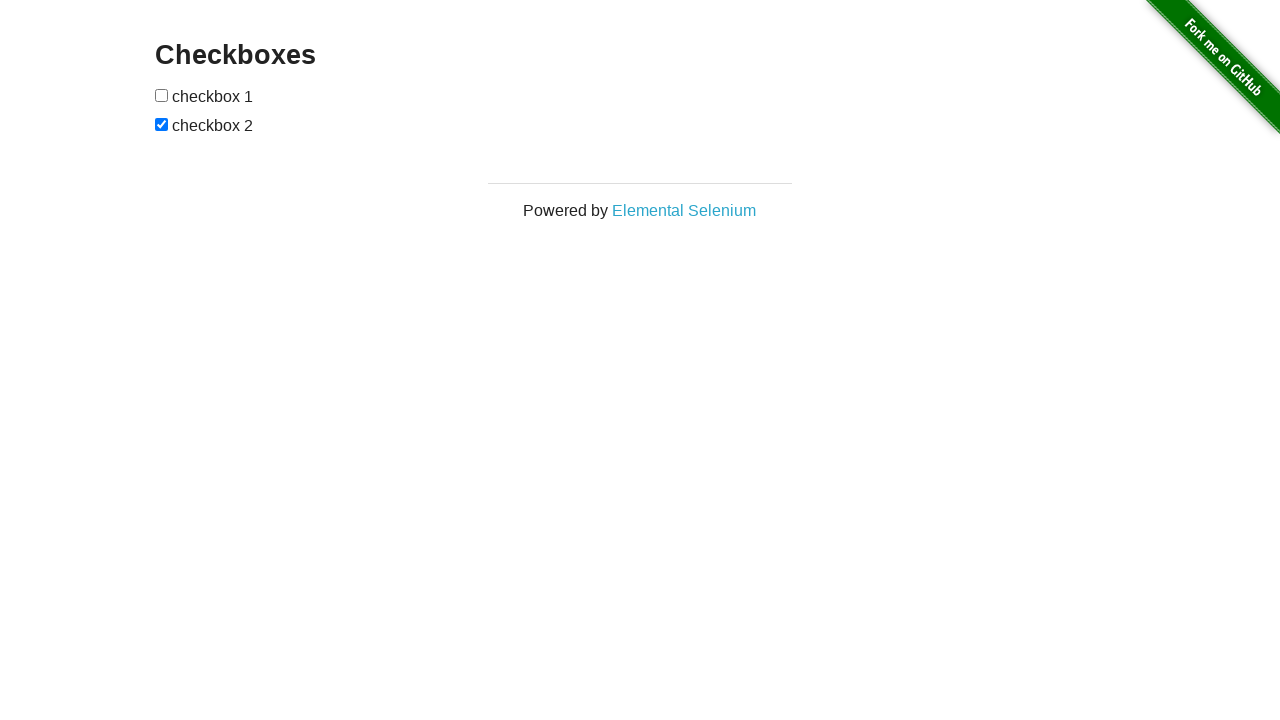

Navigated to checkbox test page
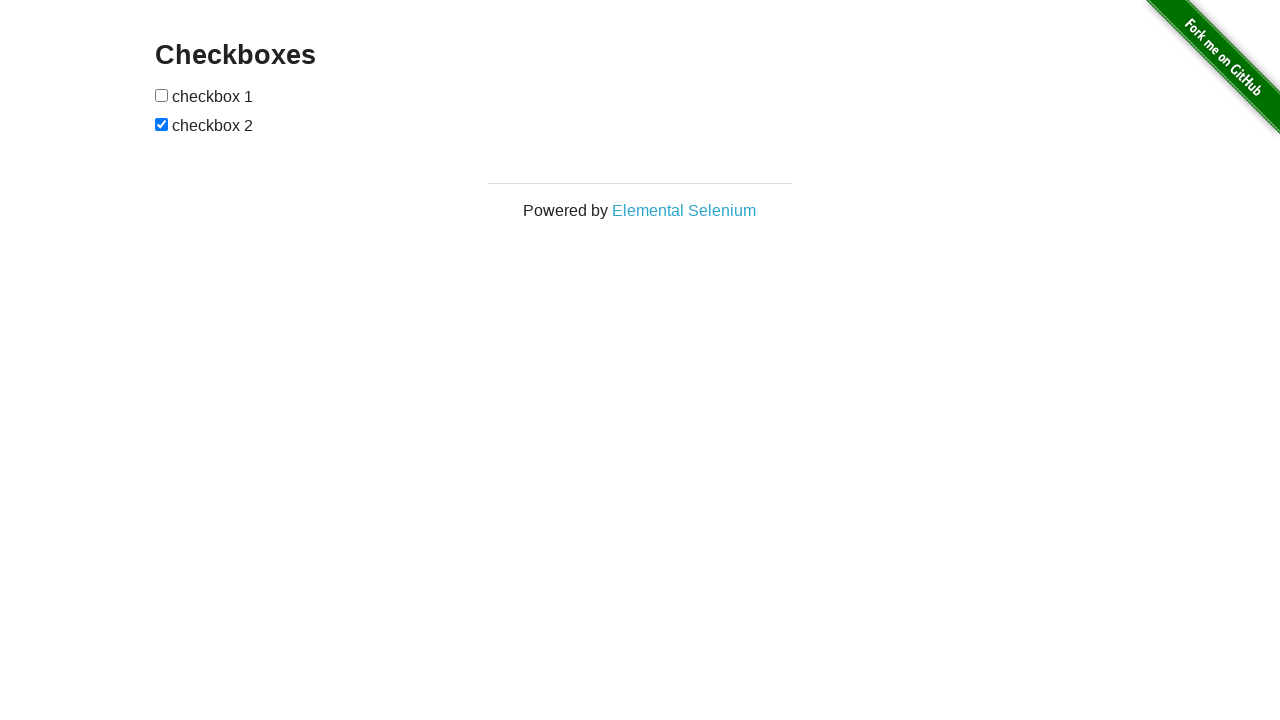

Located first checkbox element
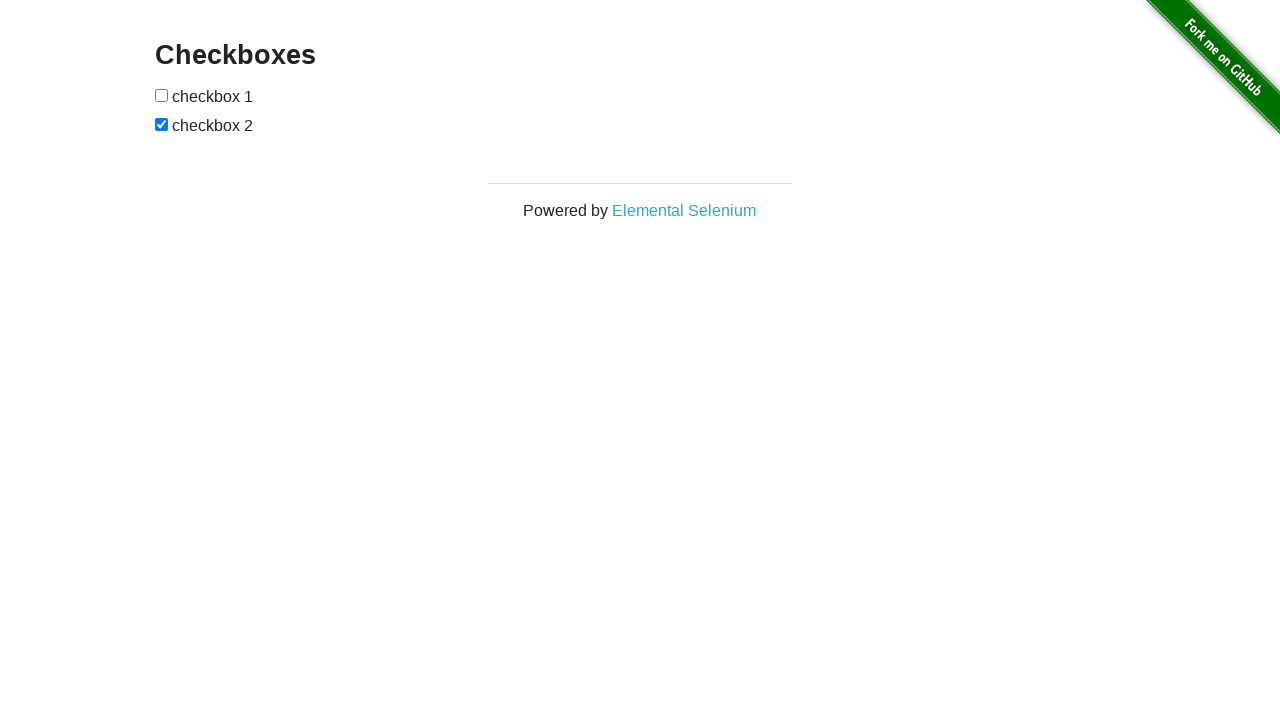

Located second checkbox element
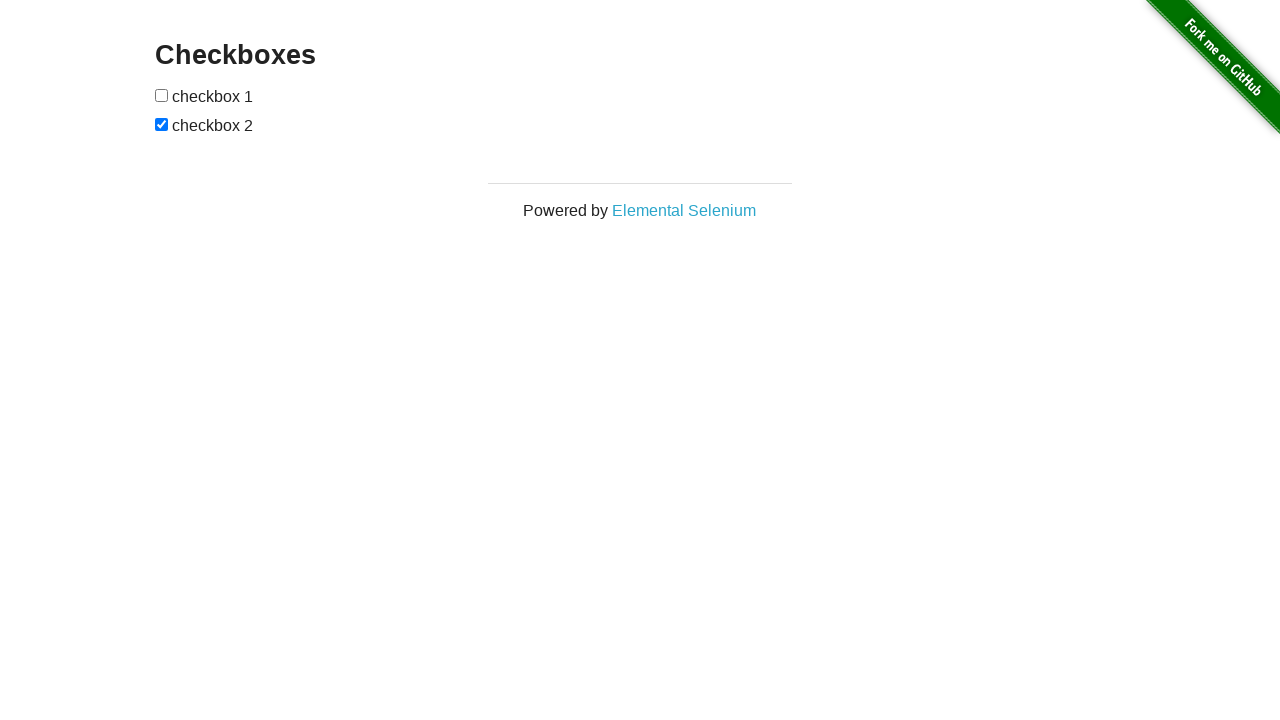

Checked first checkbox - it was not selected
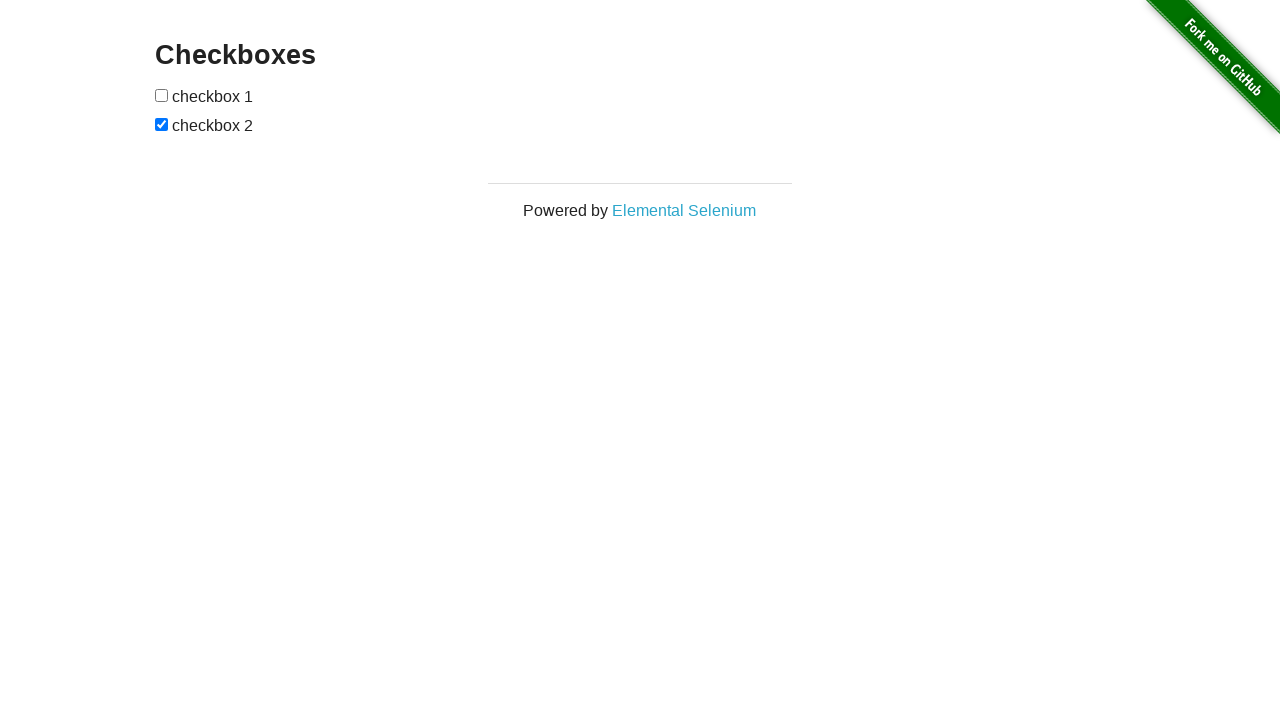

Clicked first checkbox at (162, 95) on (//input[@type='checkbox'])[1]
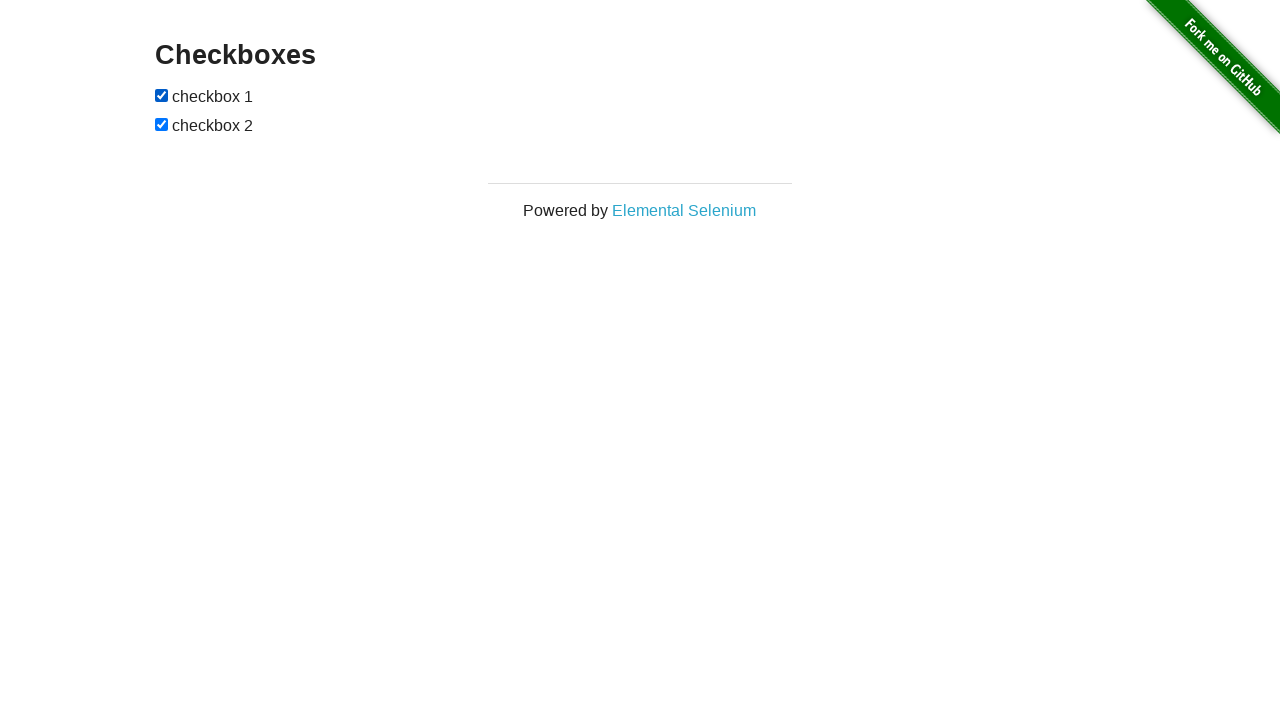

Second checkbox was already selected
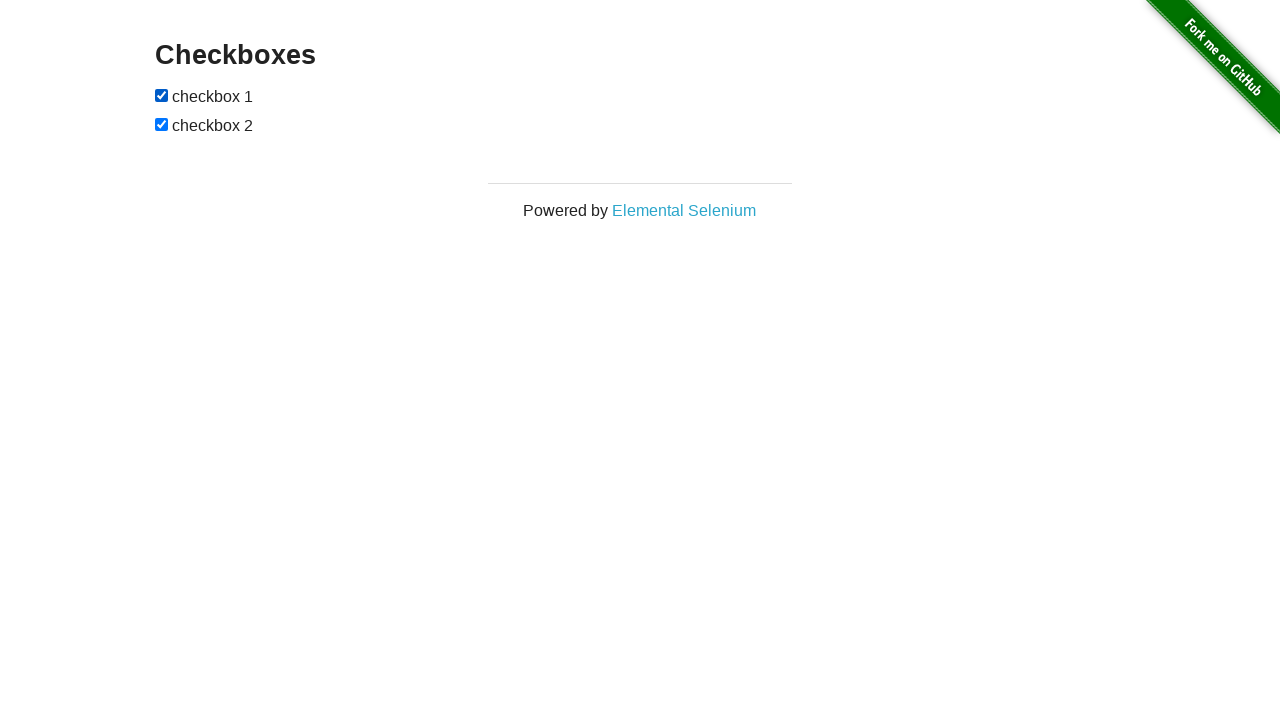

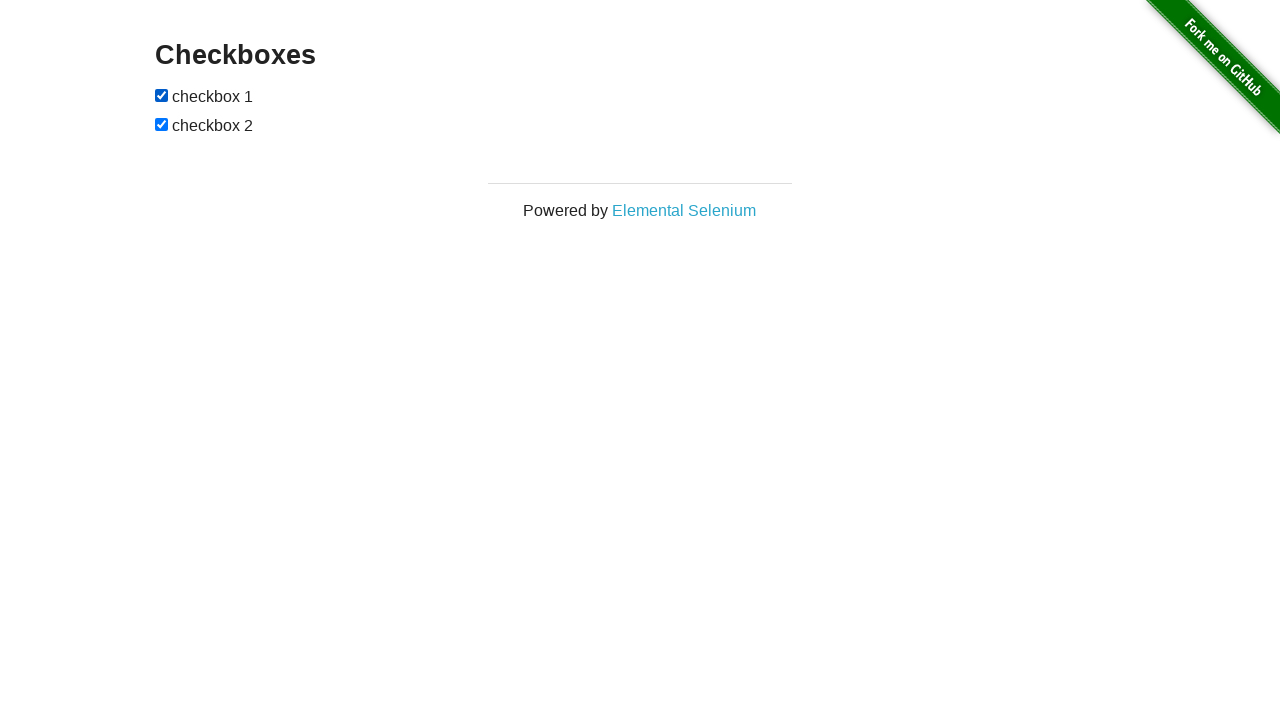